Navigates to the OpenCart demo site and verifies the page loads successfully

Starting URL: https://naveenautomationlabs.com/opencart/

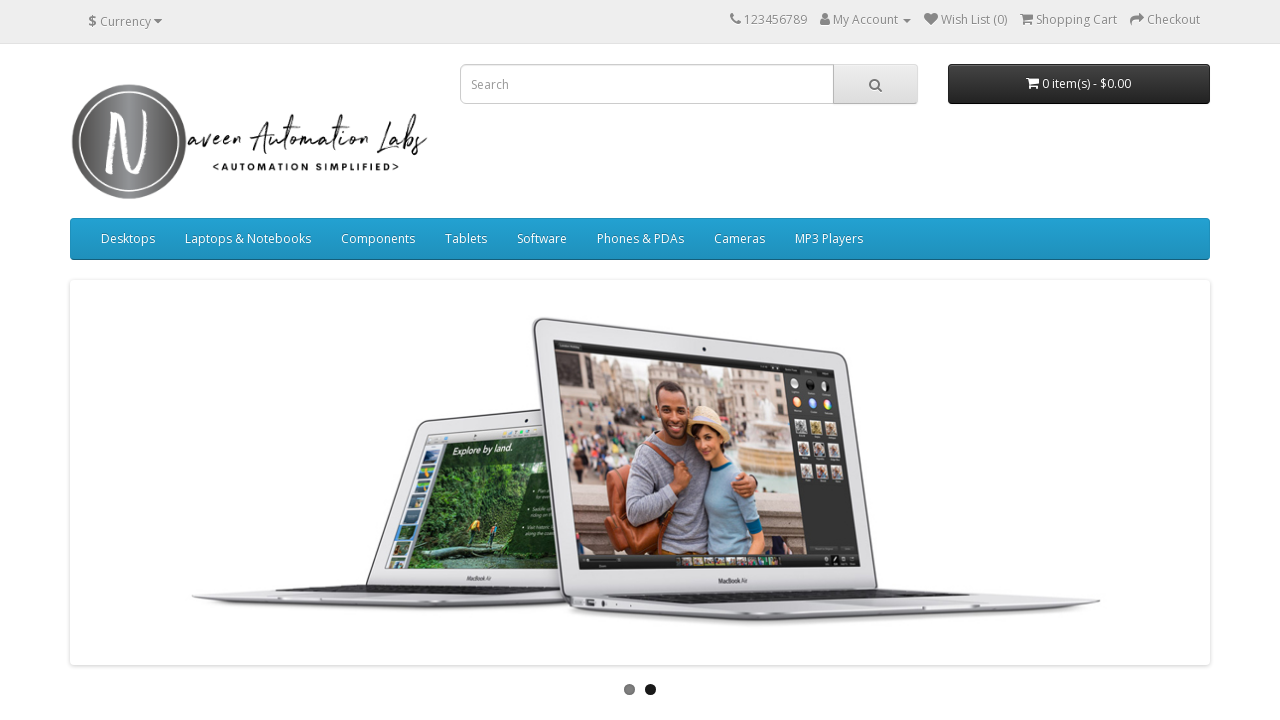

Waited for page DOM content to be loaded
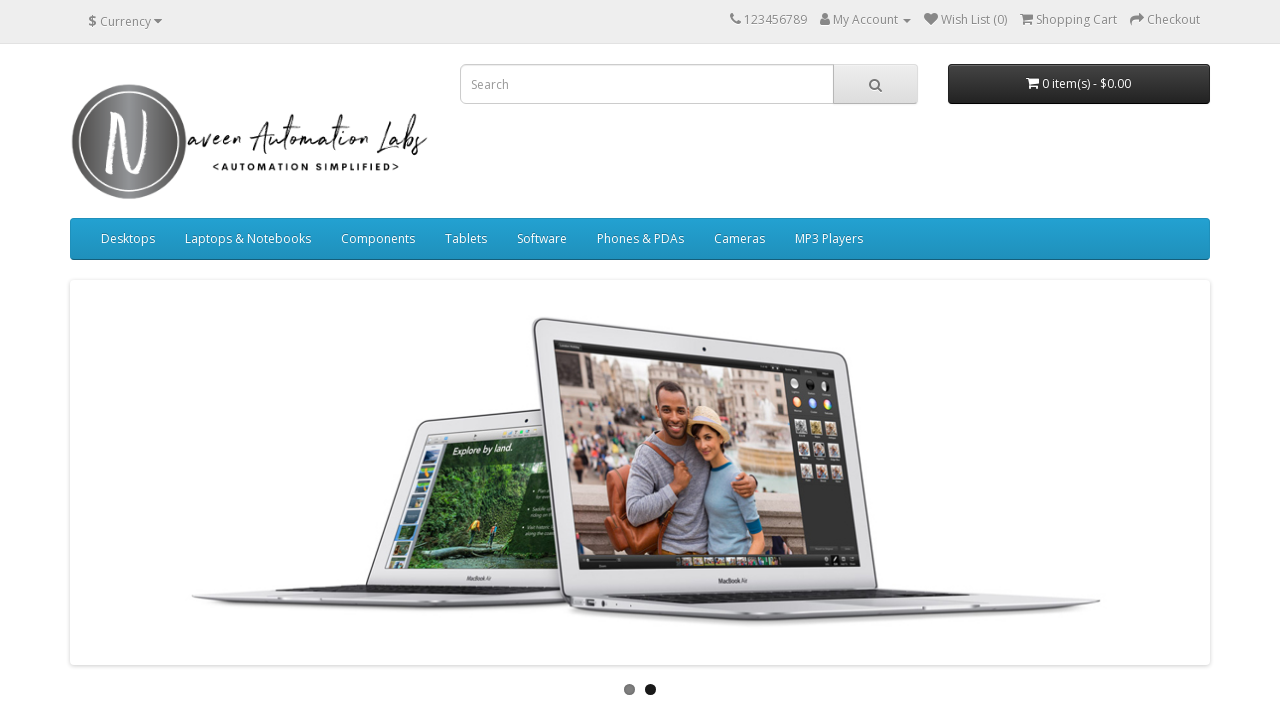

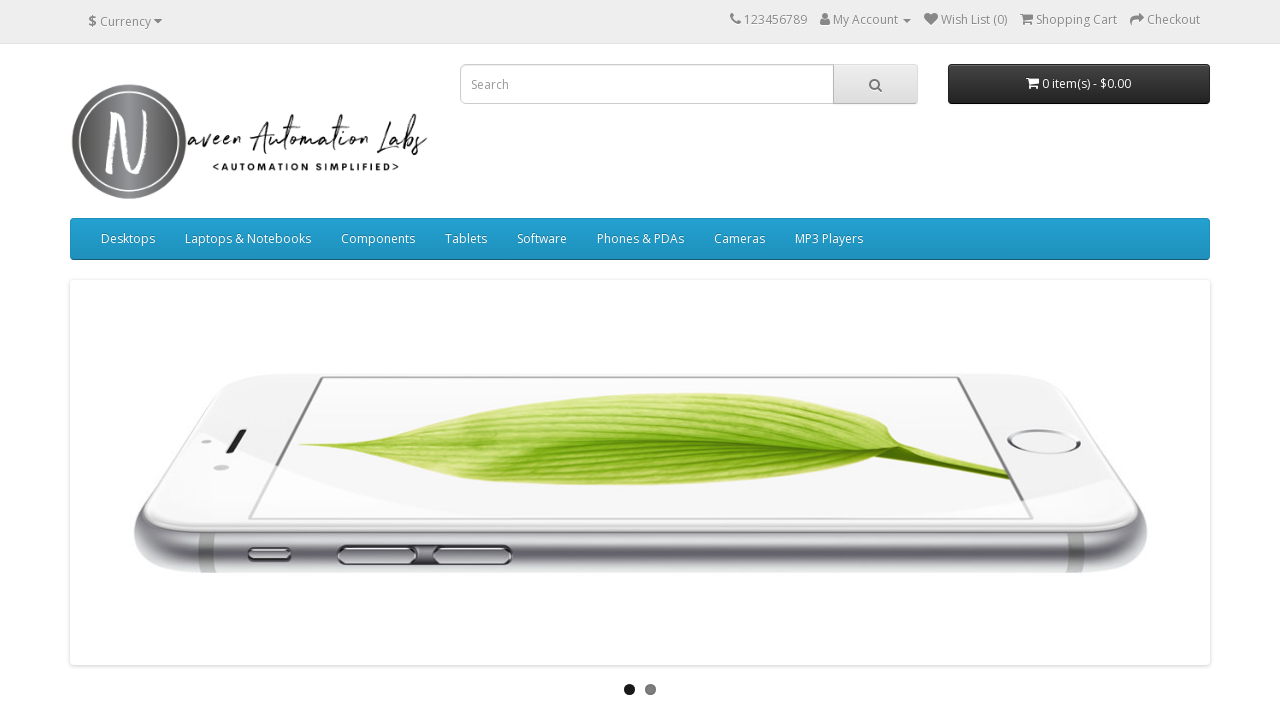